Tests different mouse click interactions including single click, double click, and right click on buttons

Starting URL: http://sahitest.com/demo/clicks.htm

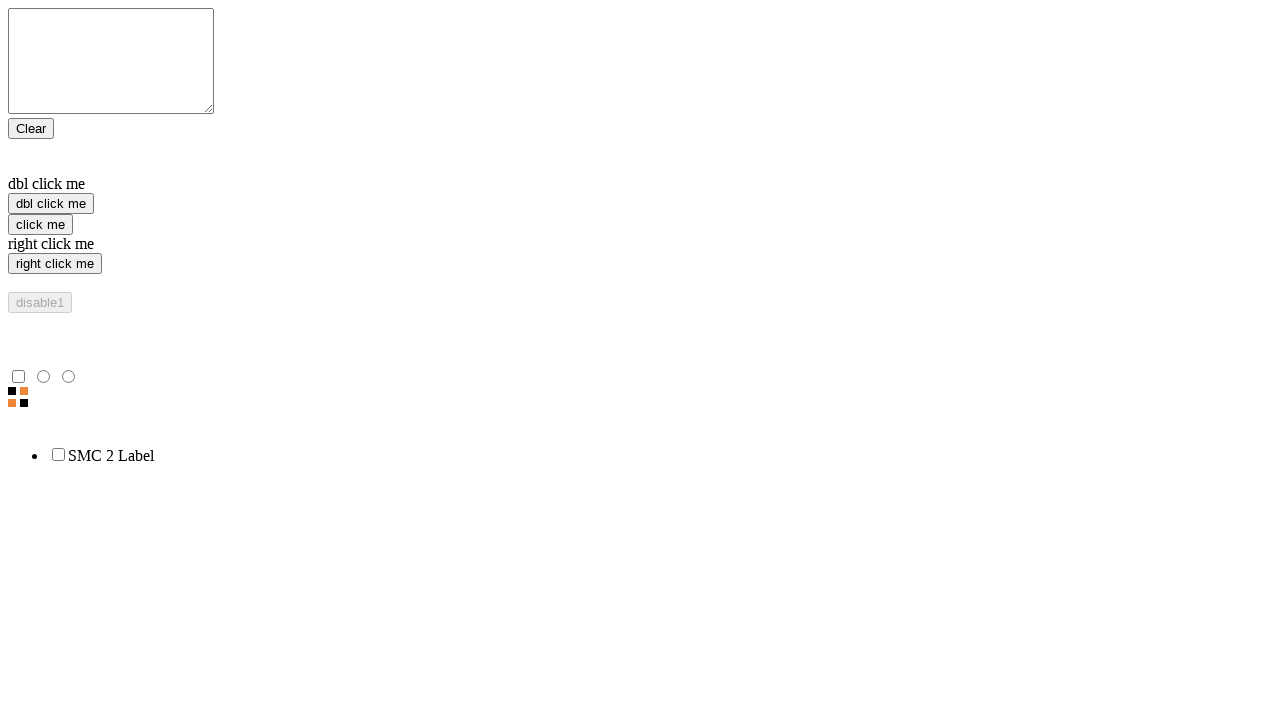

Navigated to clicks test page
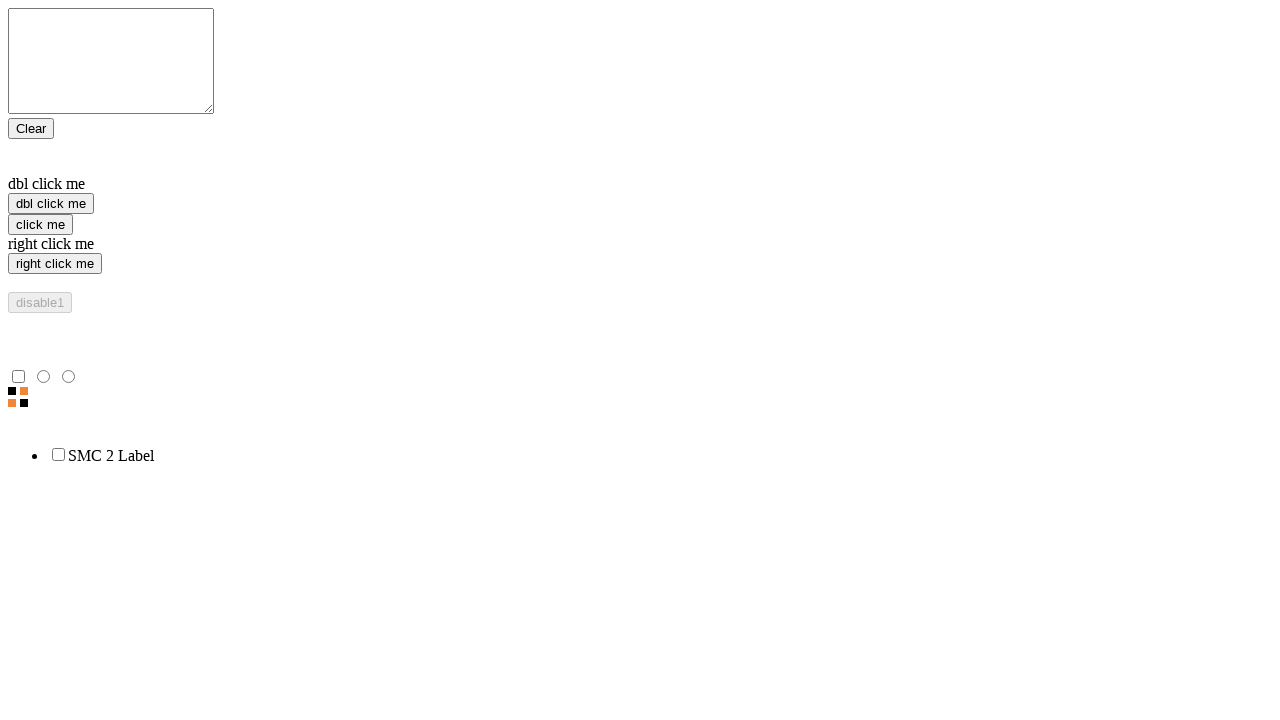

Performed single click on 'click me' button at (40, 224) on xpath=//input[@value='click me']
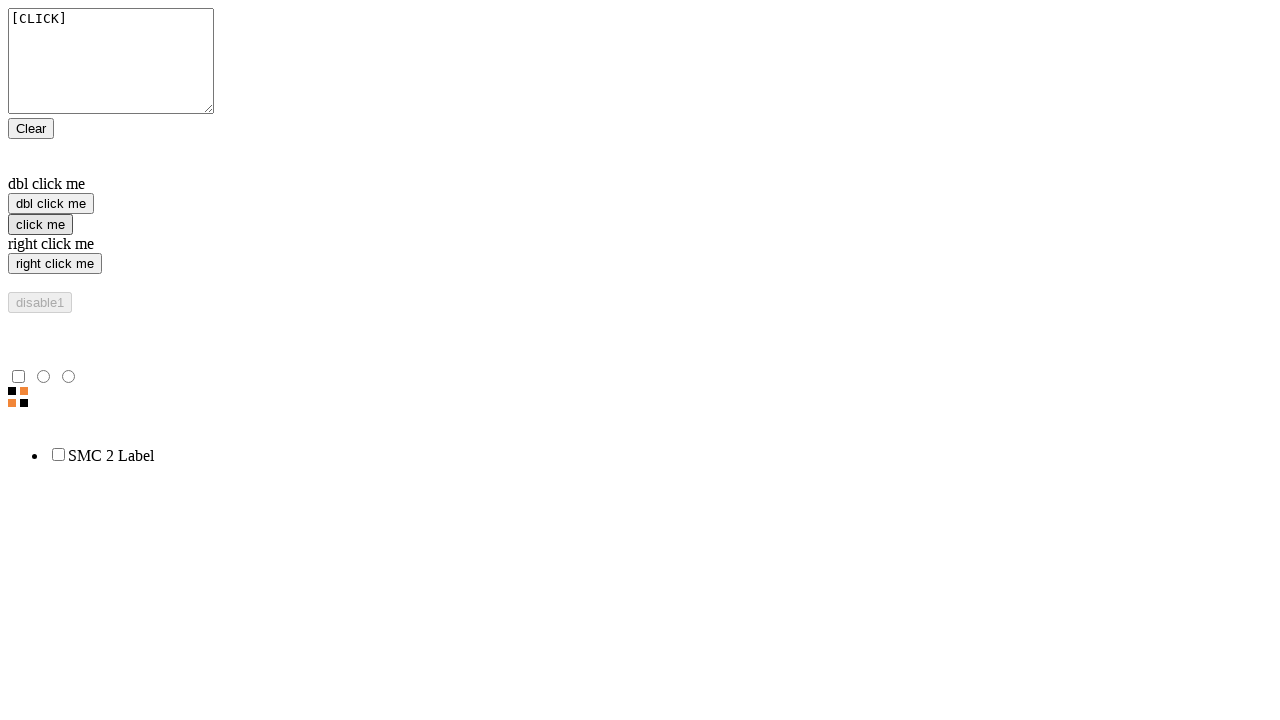

Performed double click on 'dbl click me' button at (51, 204) on xpath=//input[@value='dbl click me']
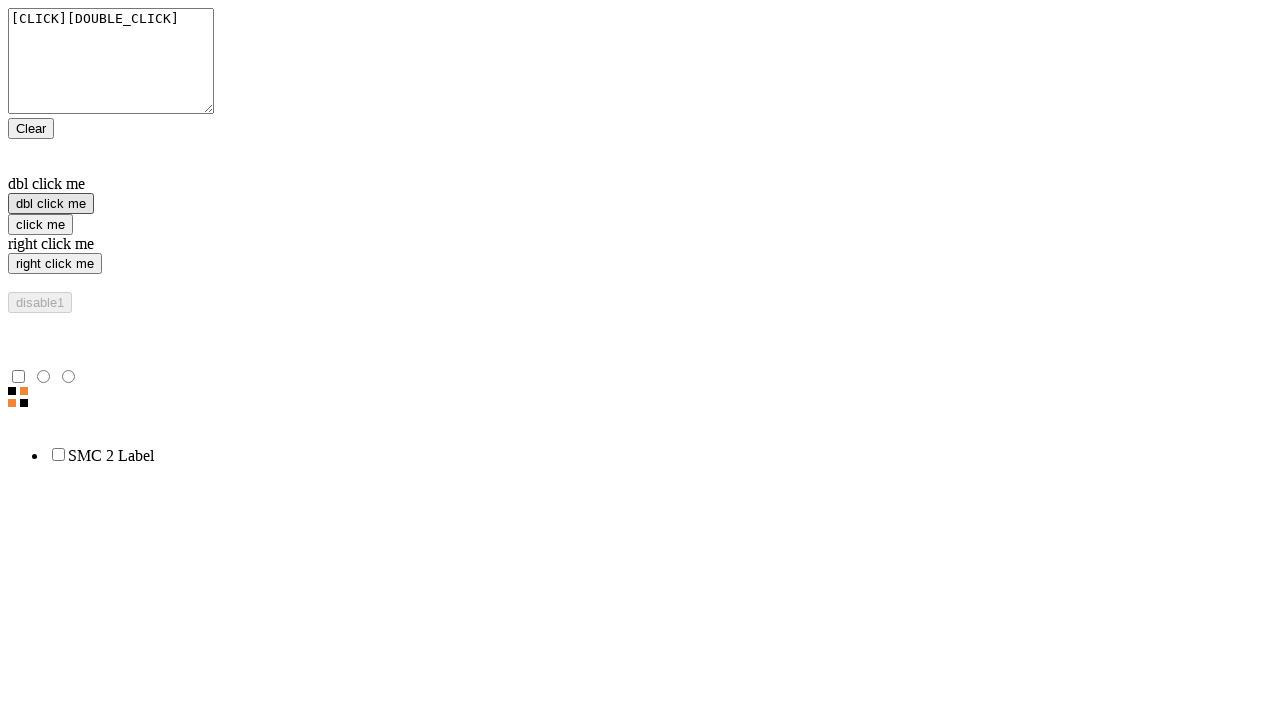

Performed right click on 'right click me' button at (55, 264) on //input[@value='right click me']
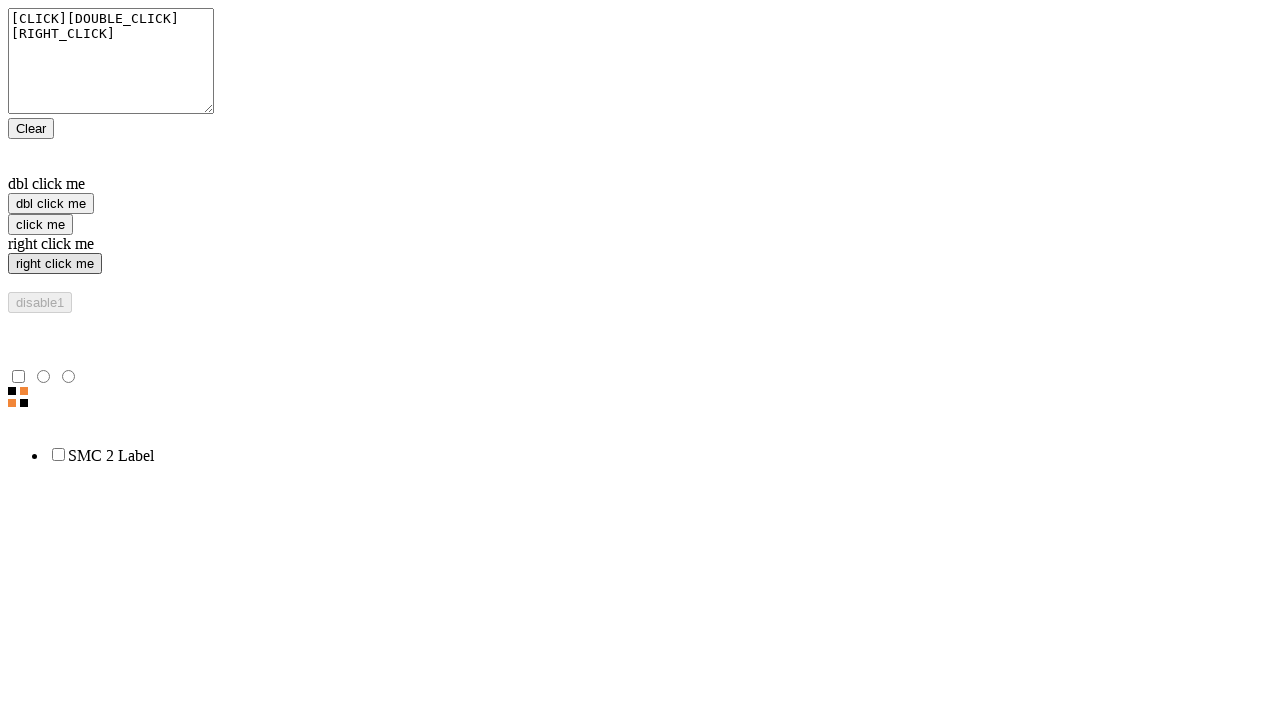

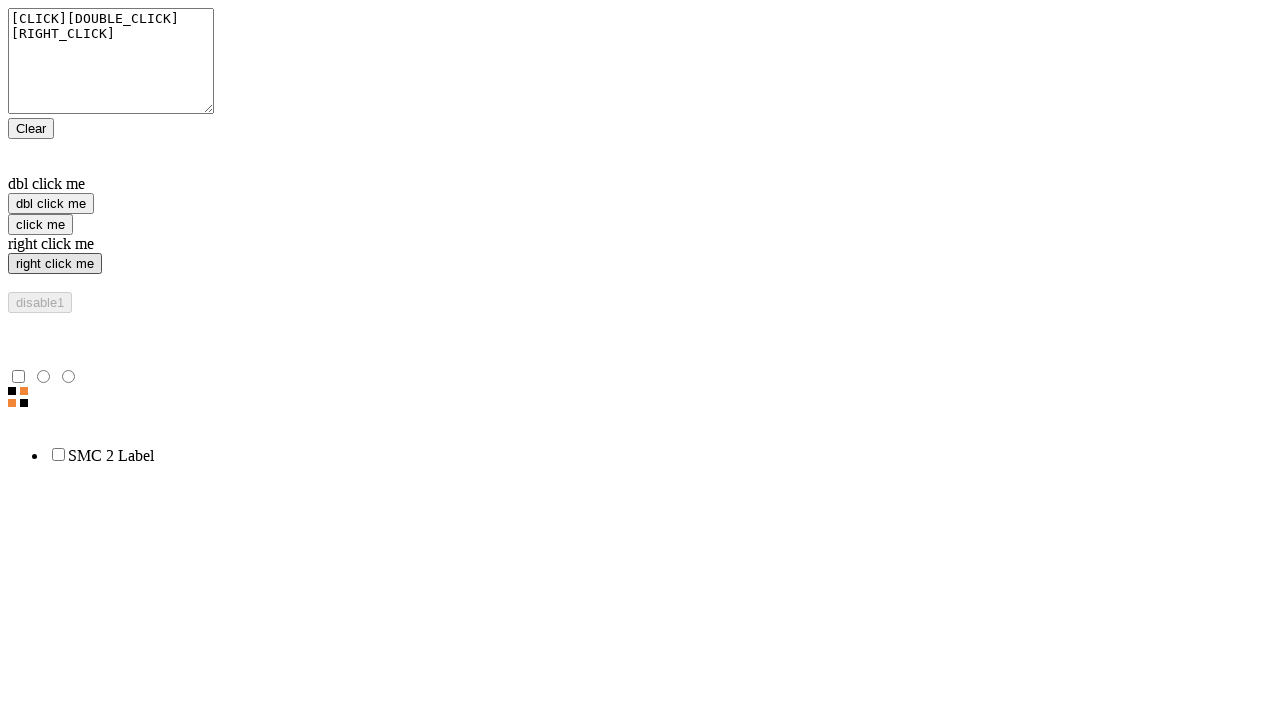